Tests dynamic dropdown selection for flight booking by selecting origin and destination airports

Starting URL: https://rahulshettyacademy.com/dropdownsPractise

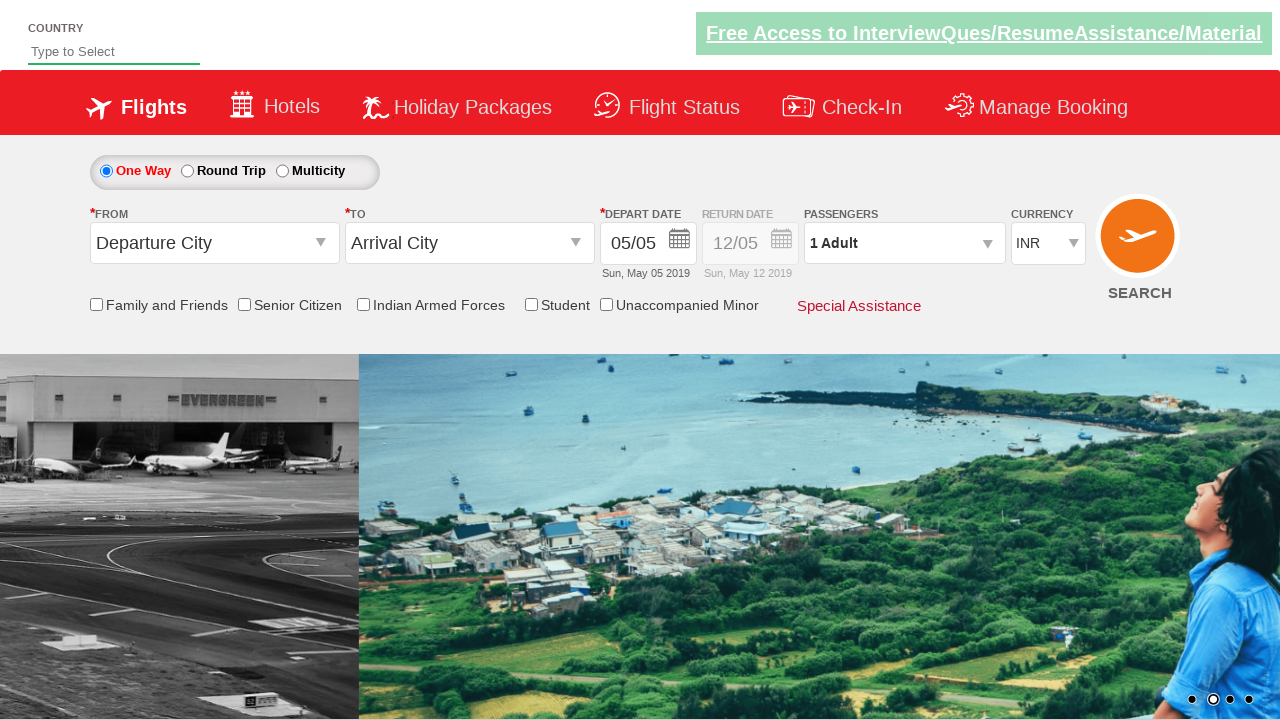

Clicked origin station dropdown at (214, 243) on #ctl00_mainContent_ddl_originStation1_CTXT
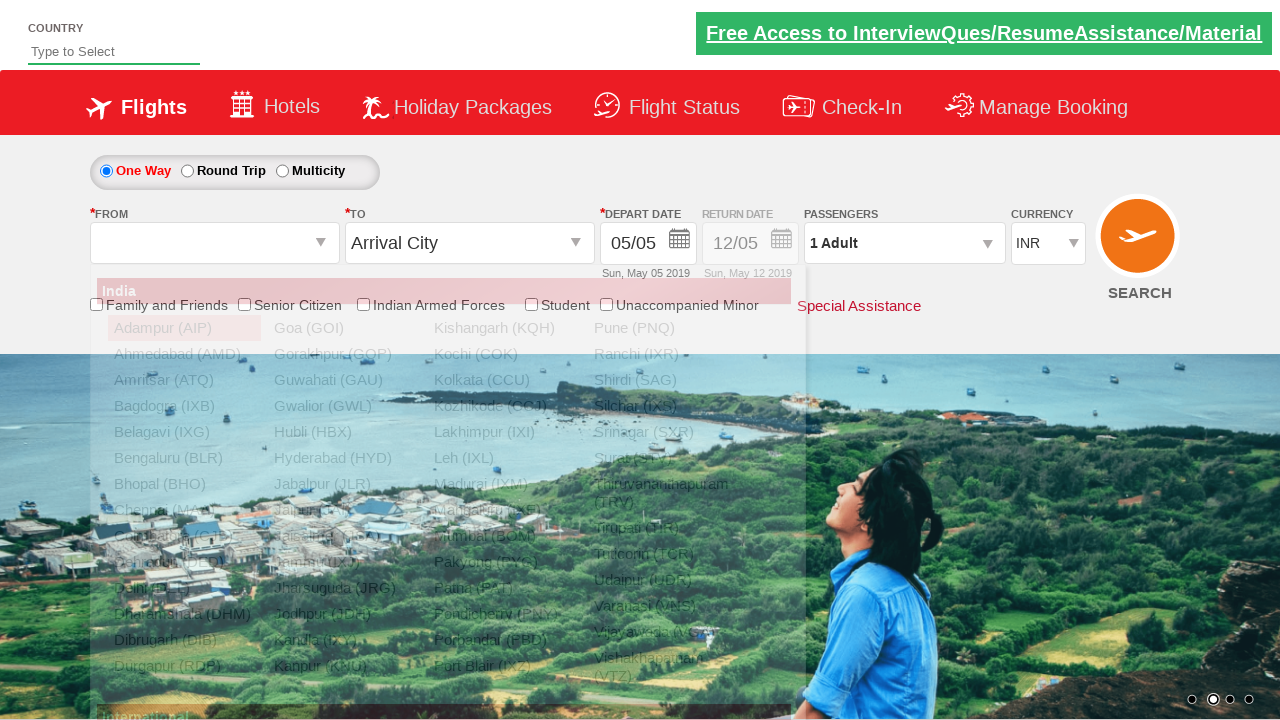

Selected MAA (Chennai) as origin airport at (184, 510) on xpath=//a[@value='MAA']
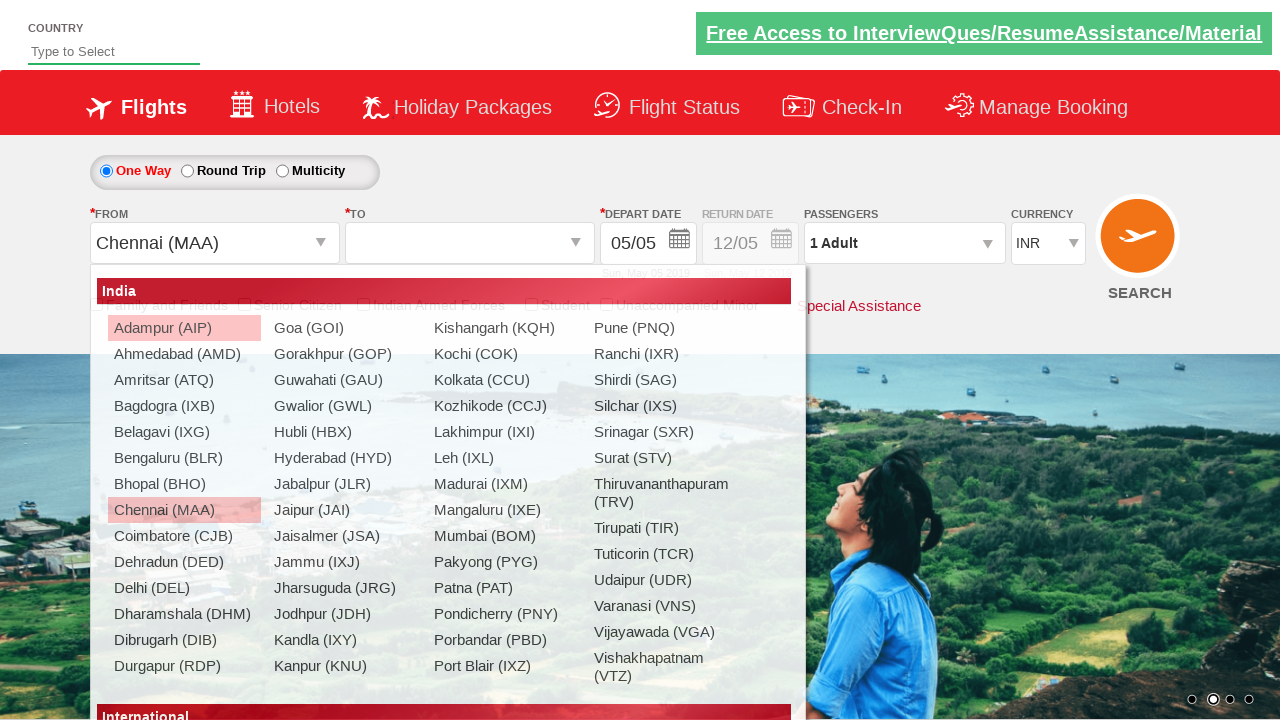

Clicked destination station dropdown at (470, 243) on #ctl00_mainContent_ddl_destinationStation1_CTXT
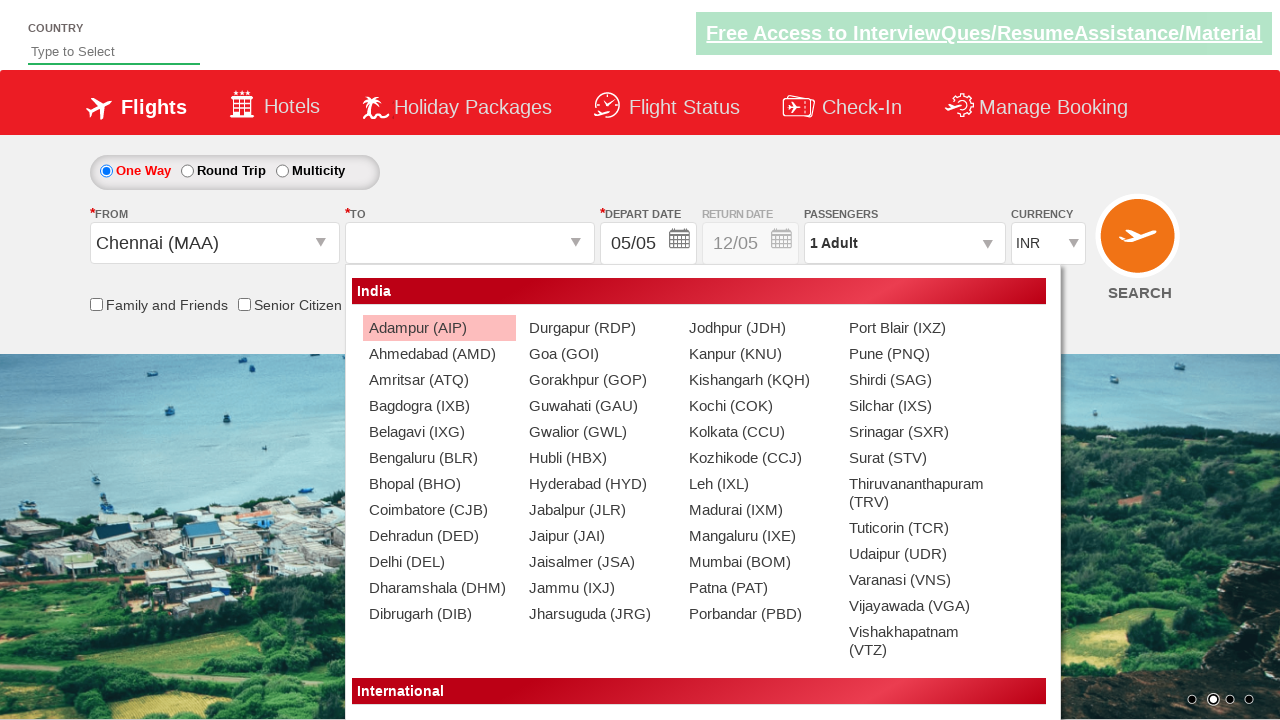

Selected HYD (Hyderabad) as destination airport at (599, 484) on (//a[@value='HYD'])[2]
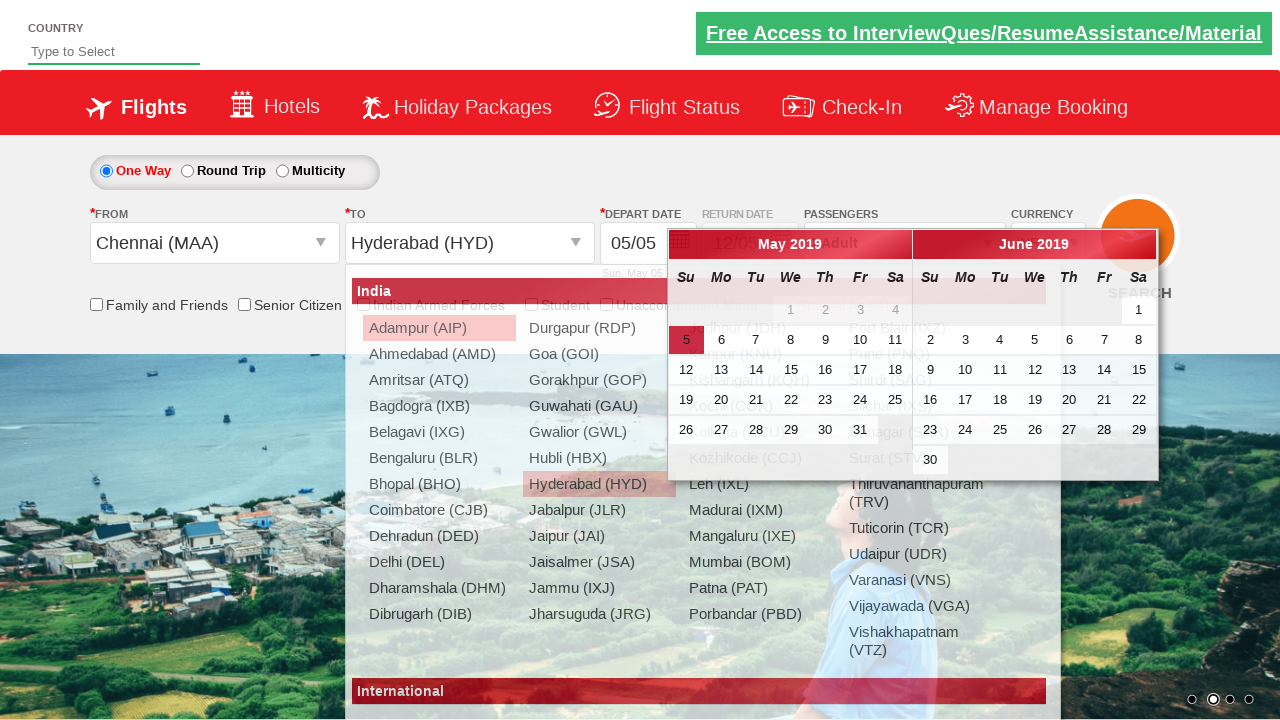

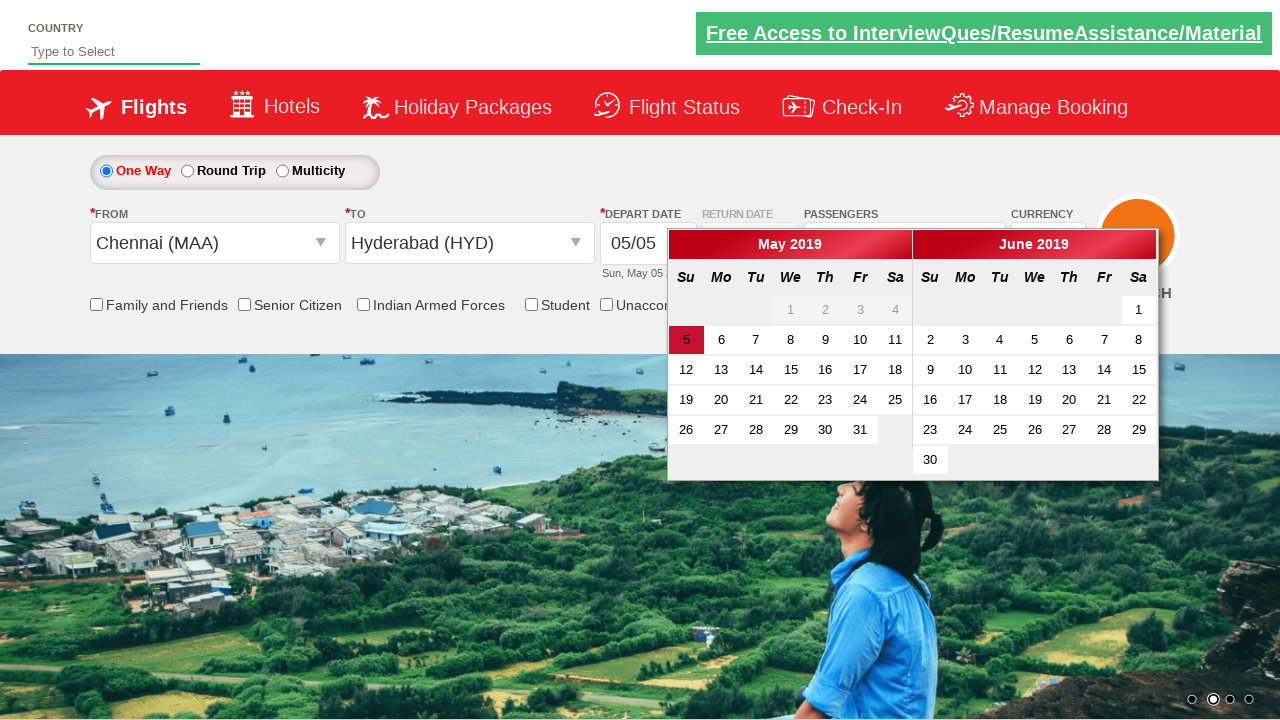